Tests form interaction and navigation by filling a name field, then clicking the shop button and scrolling to bottom of the page

Starting URL: https://rahulshettyacademy.com/angularpractice/

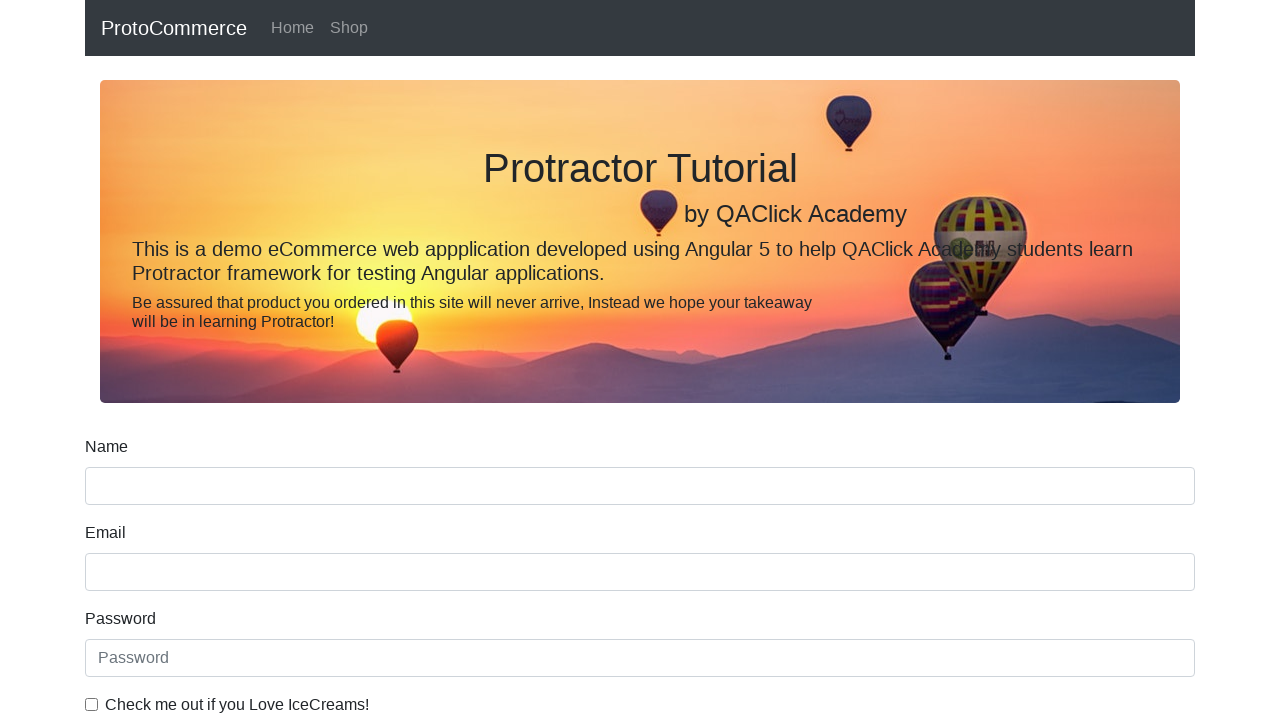

Filled name field with 'hello' on input[name='name']
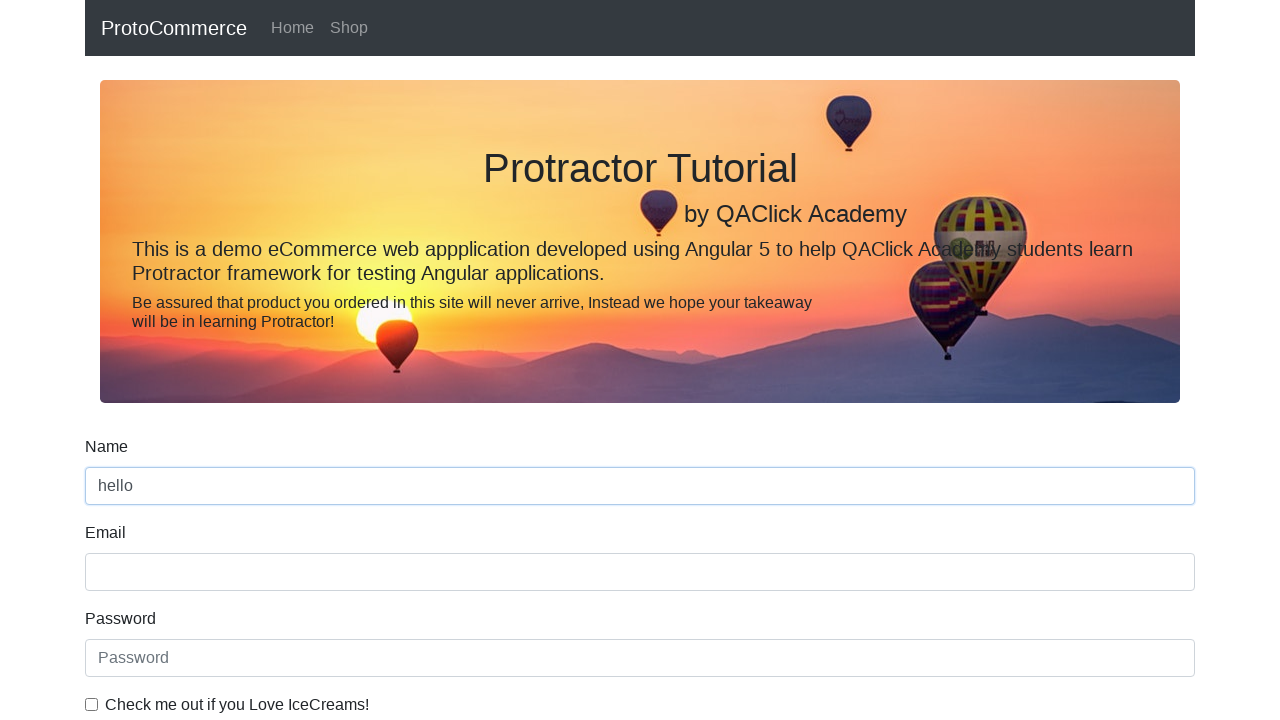

Retrieved name field value for verification
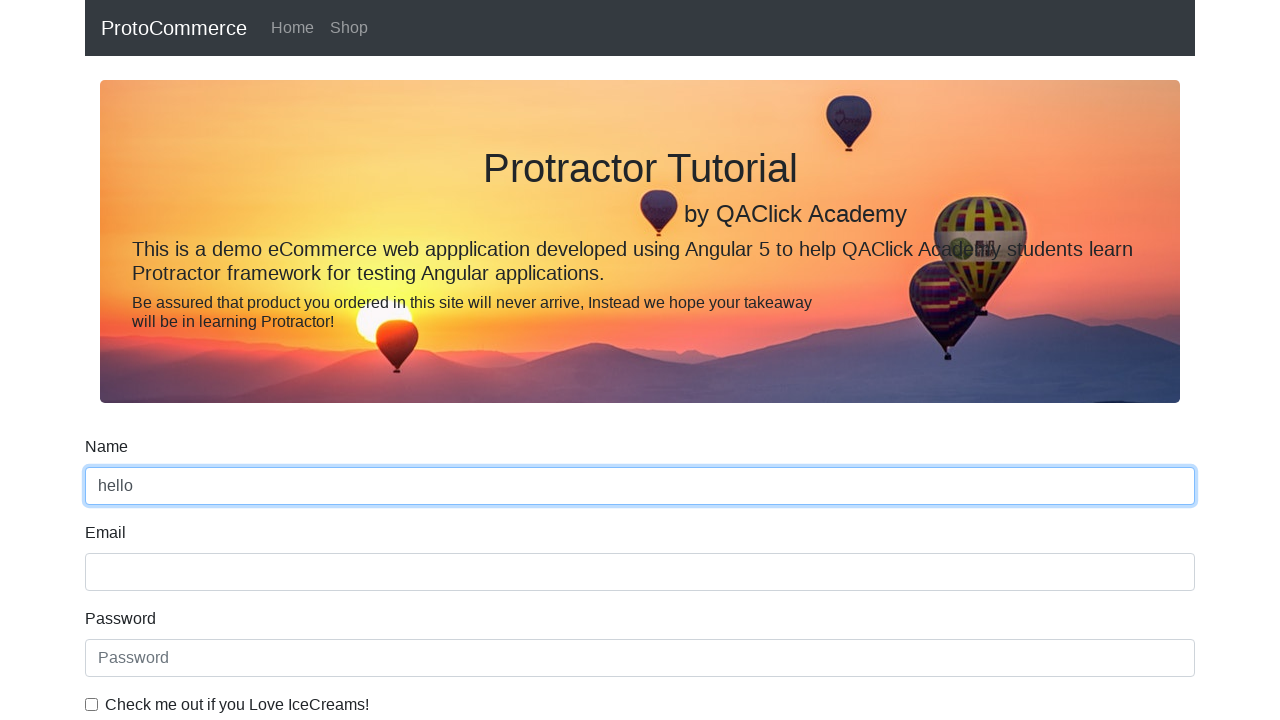

Clicked shop button via JavaScript execution
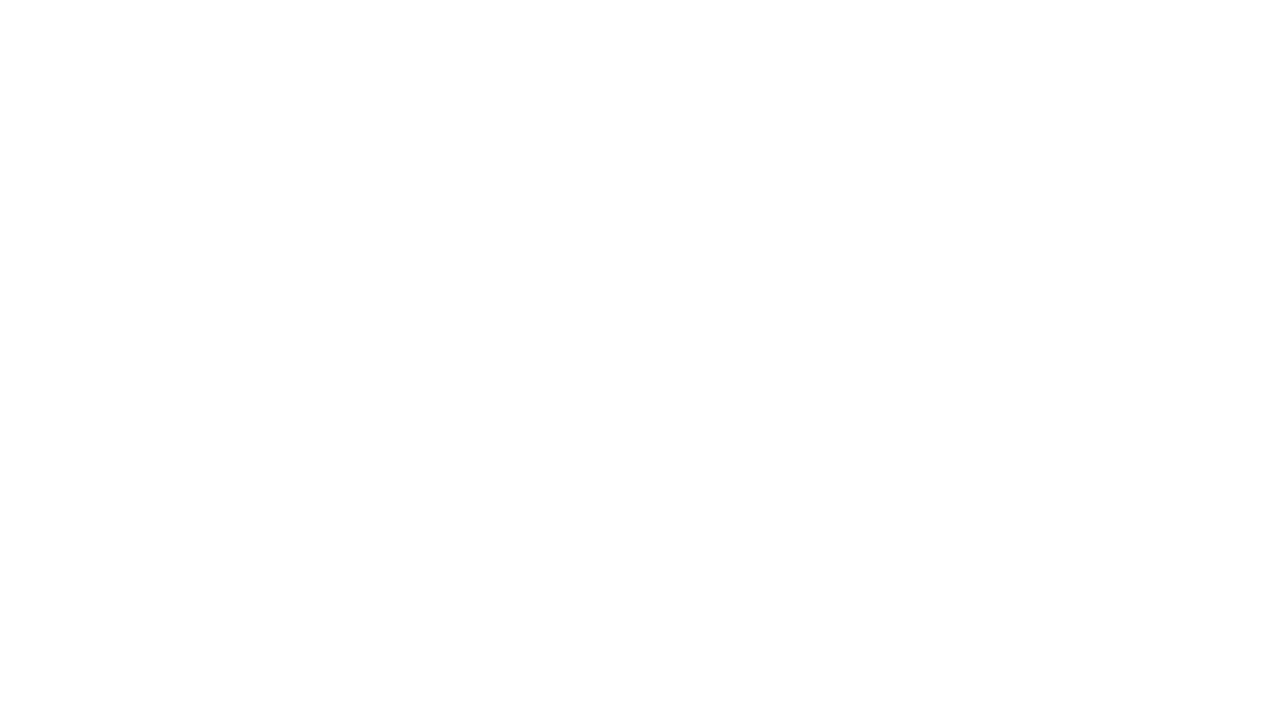

Scrolled to bottom of page
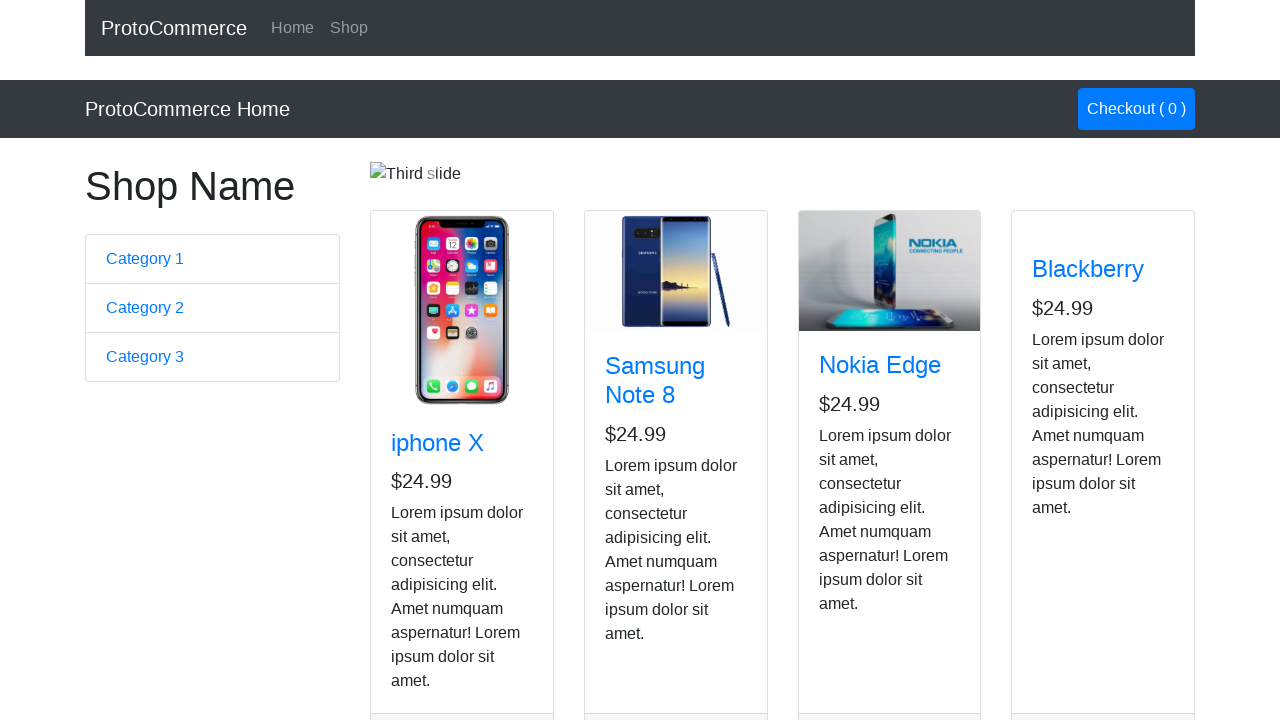

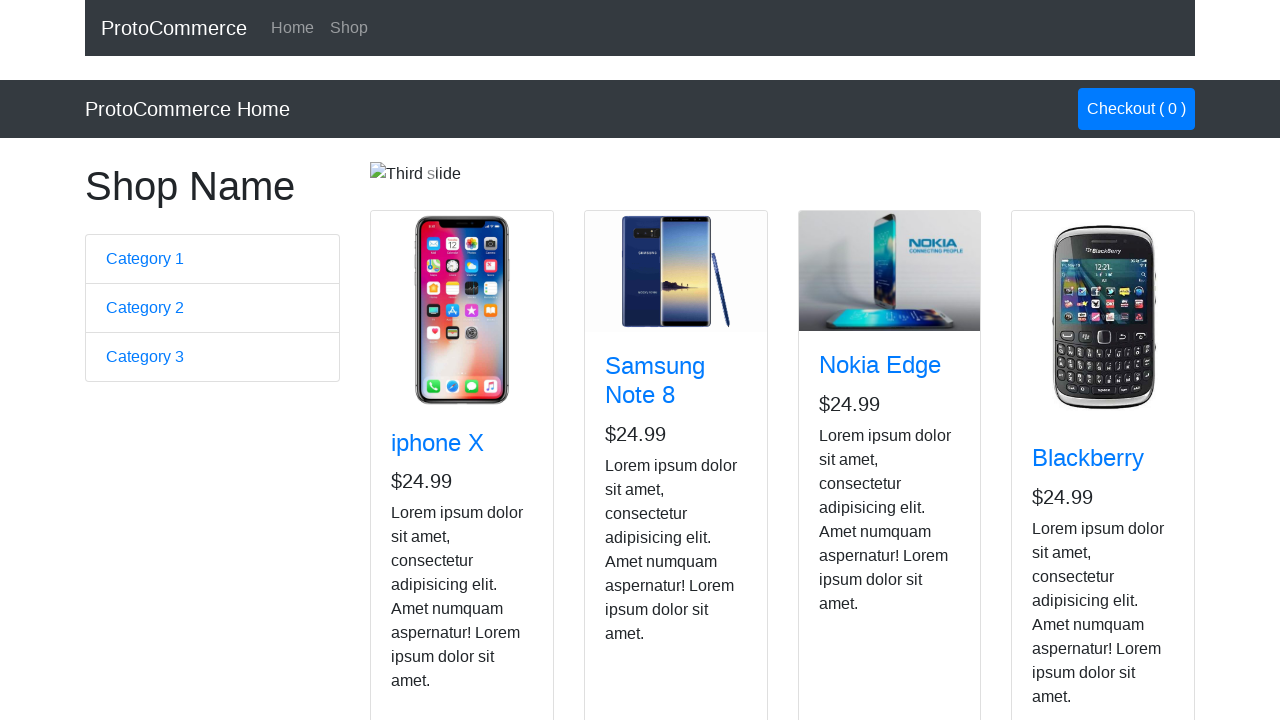